Opens the Snapdeal e-commerce website homepage and maximizes the browser window

Starting URL: https://www.snapdeal.com/

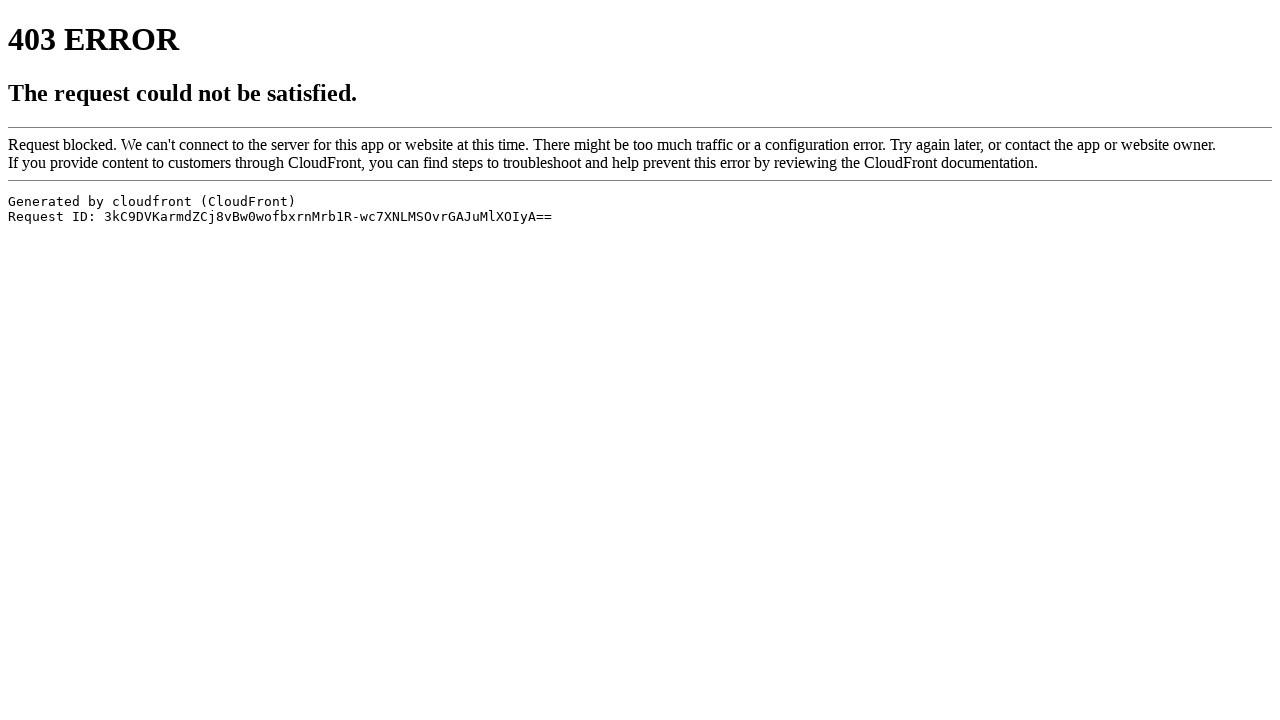

Snapdeal homepage loaded (domcontentloaded)
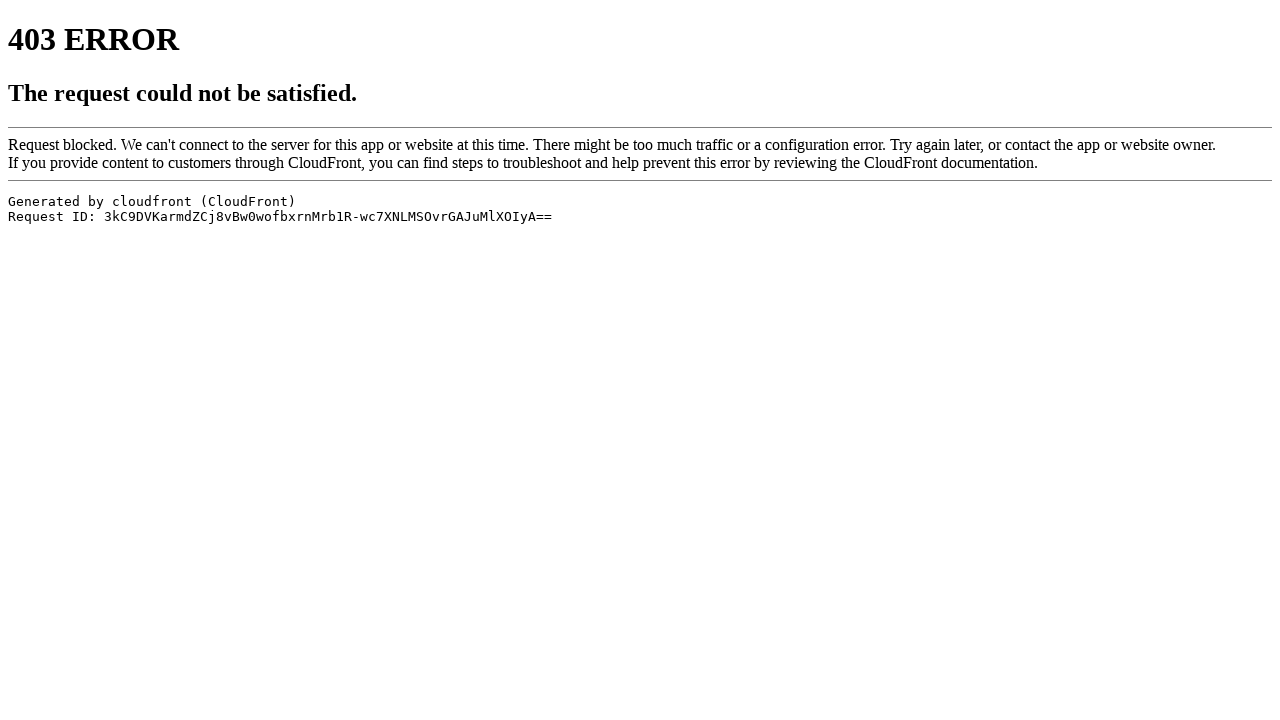

Browser window maximized to 1920x1080
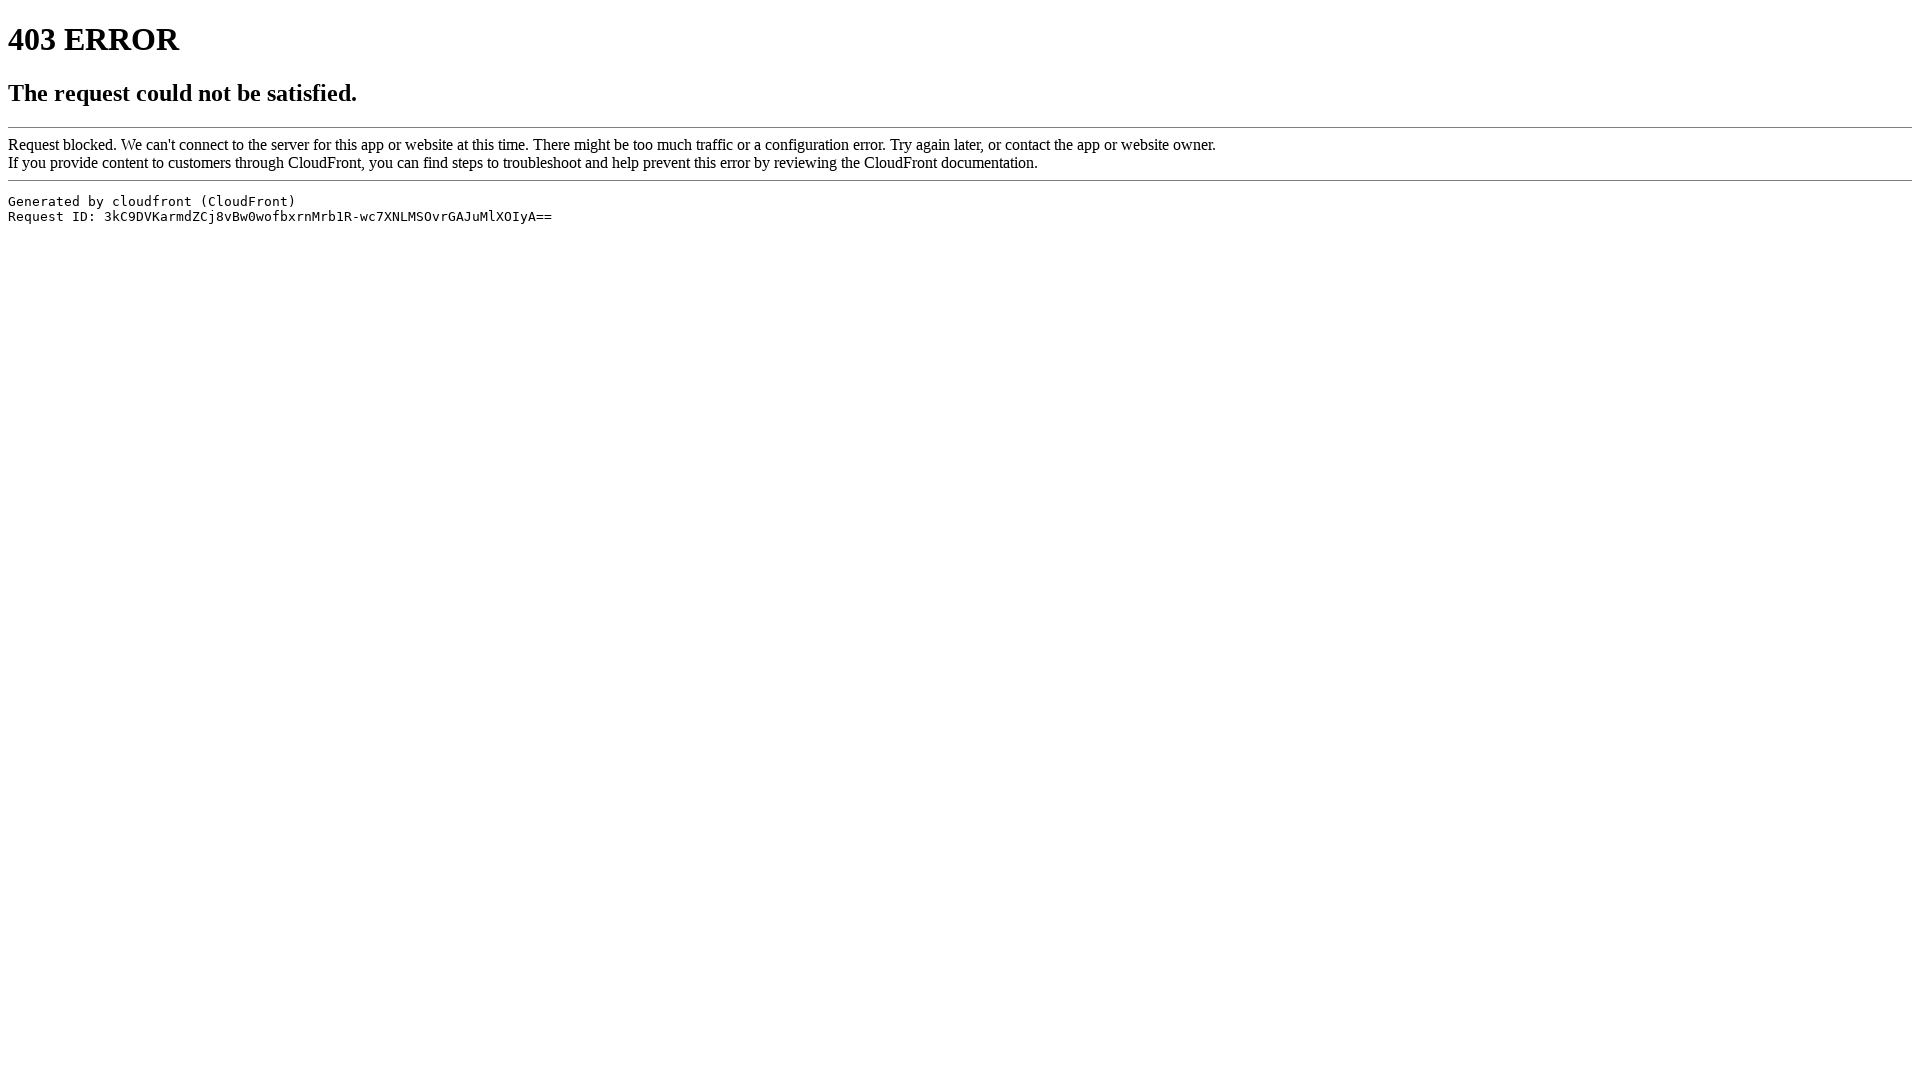

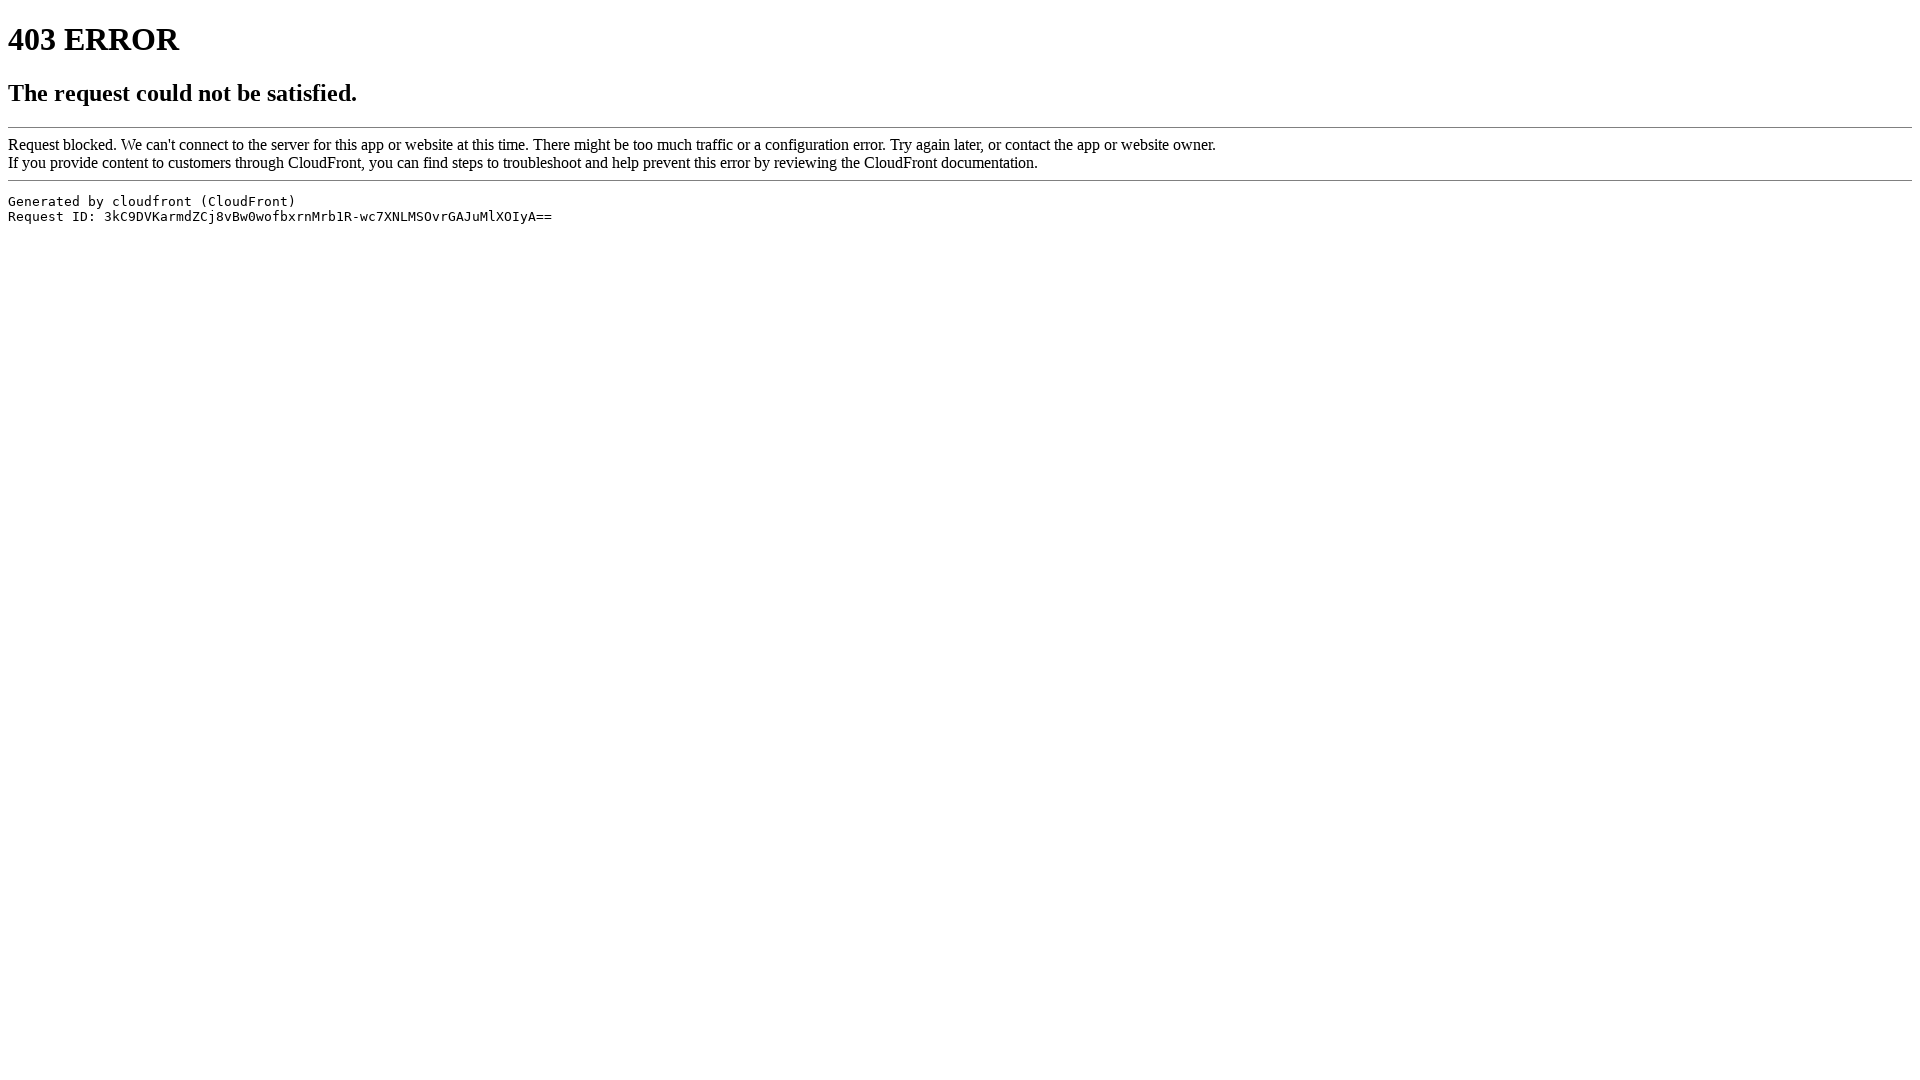